Navigates to Lulu and Georgia website and verifies that the page title relates to the URL

Starting URL: https://luluandgeorgia.com

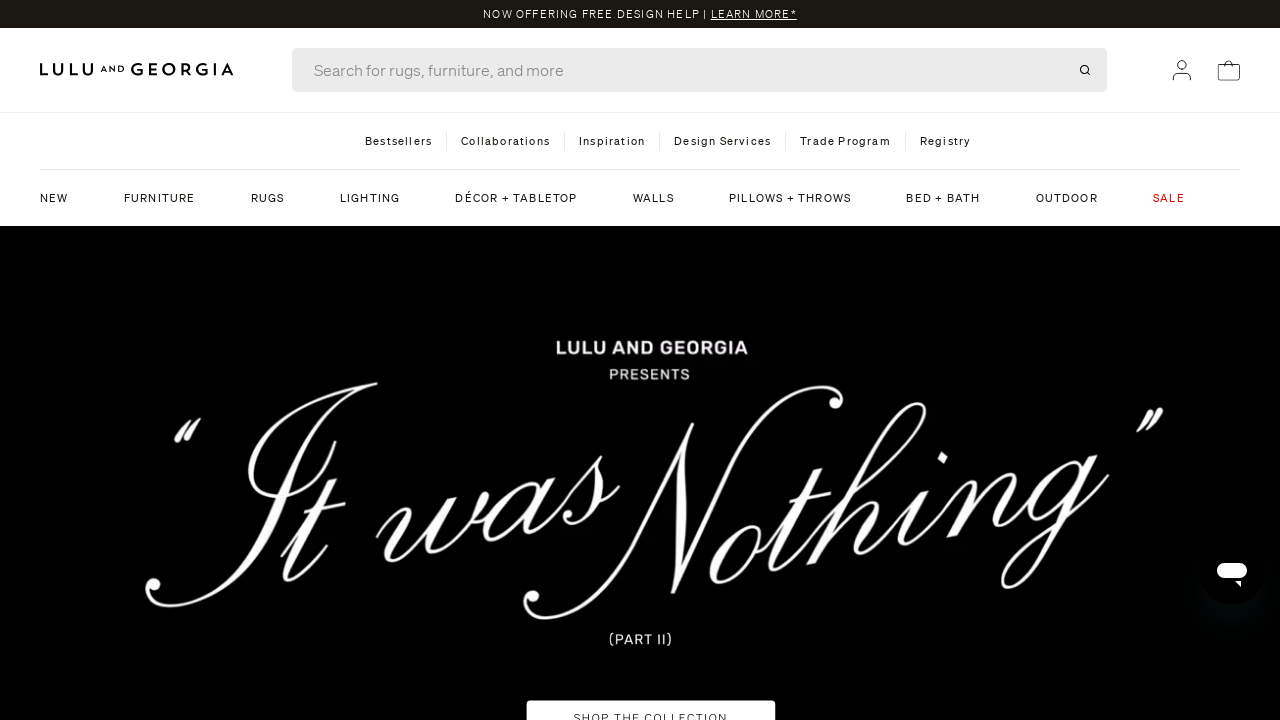

Waited for page DOM content to load
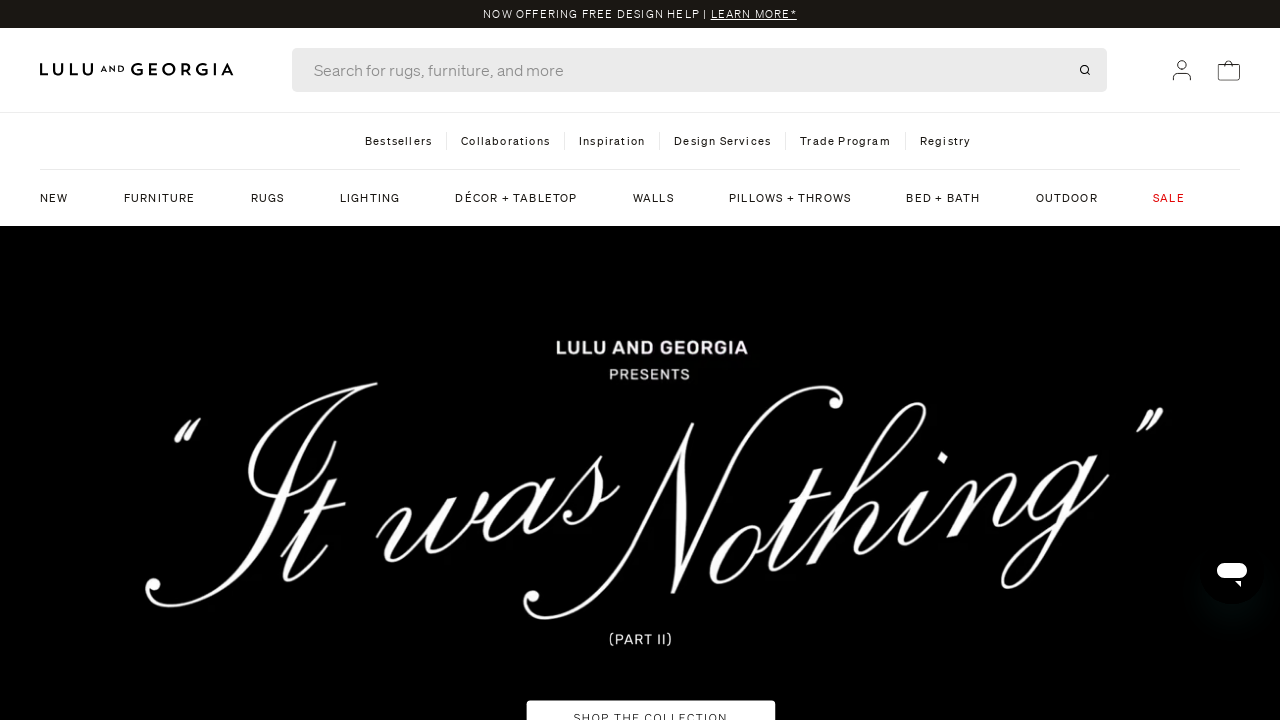

Retrieved and processed page title
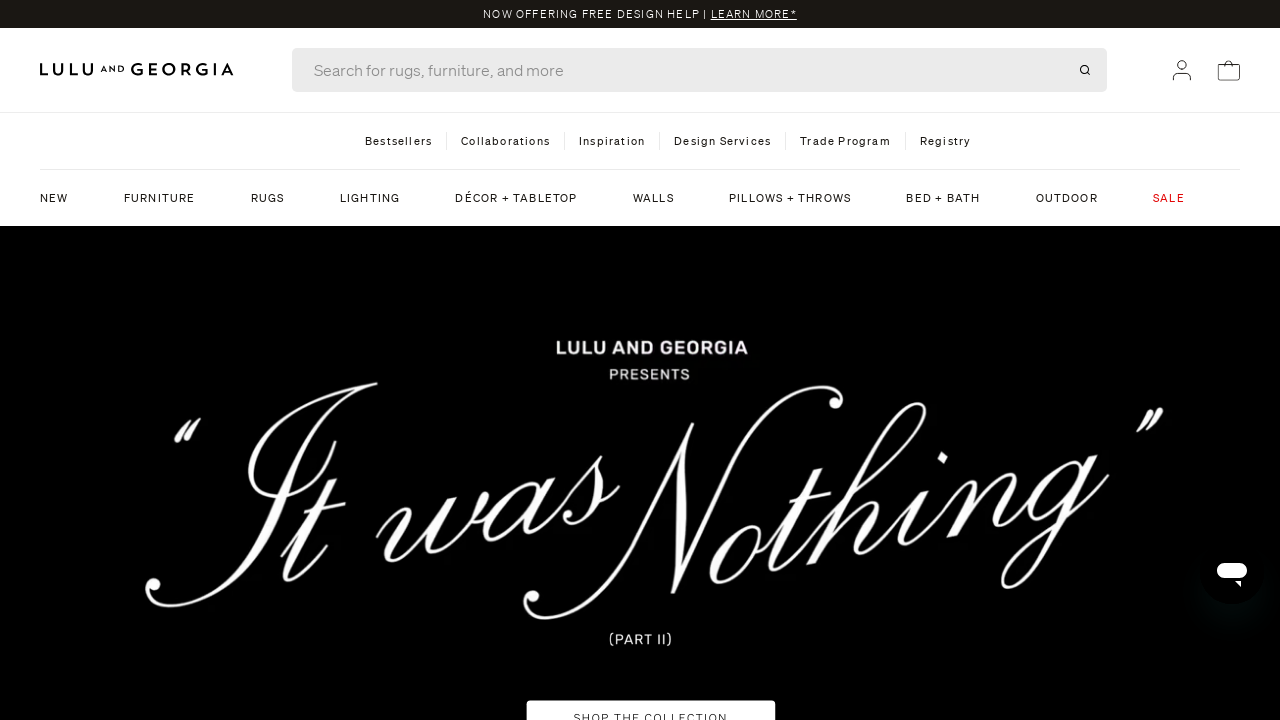

Retrieved and processed current URL
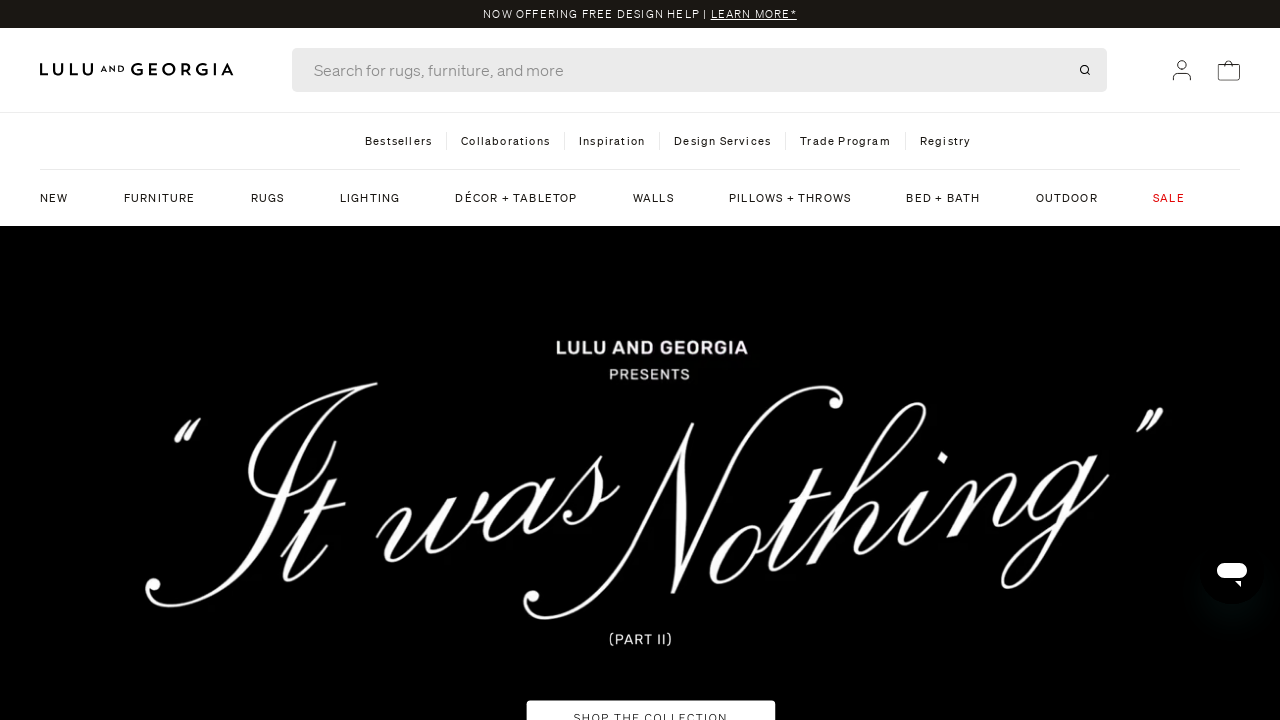

Verified that page title contains 'lulu' or 'georgia'
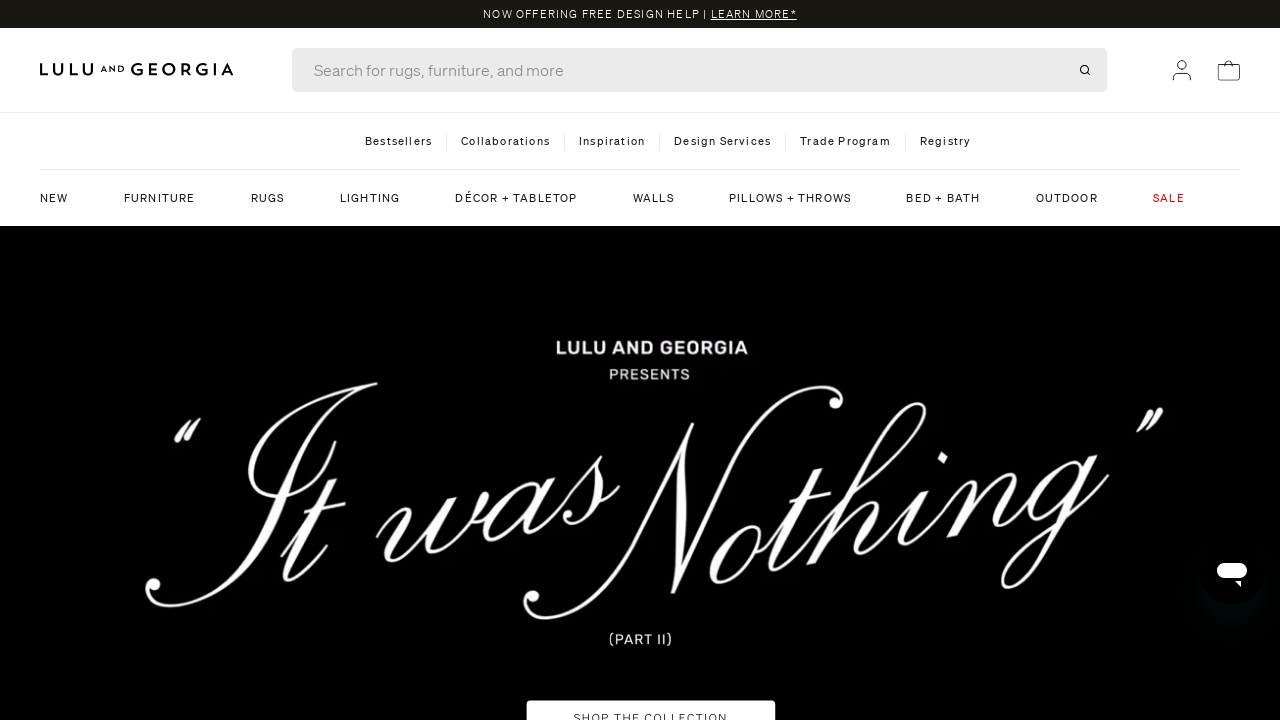

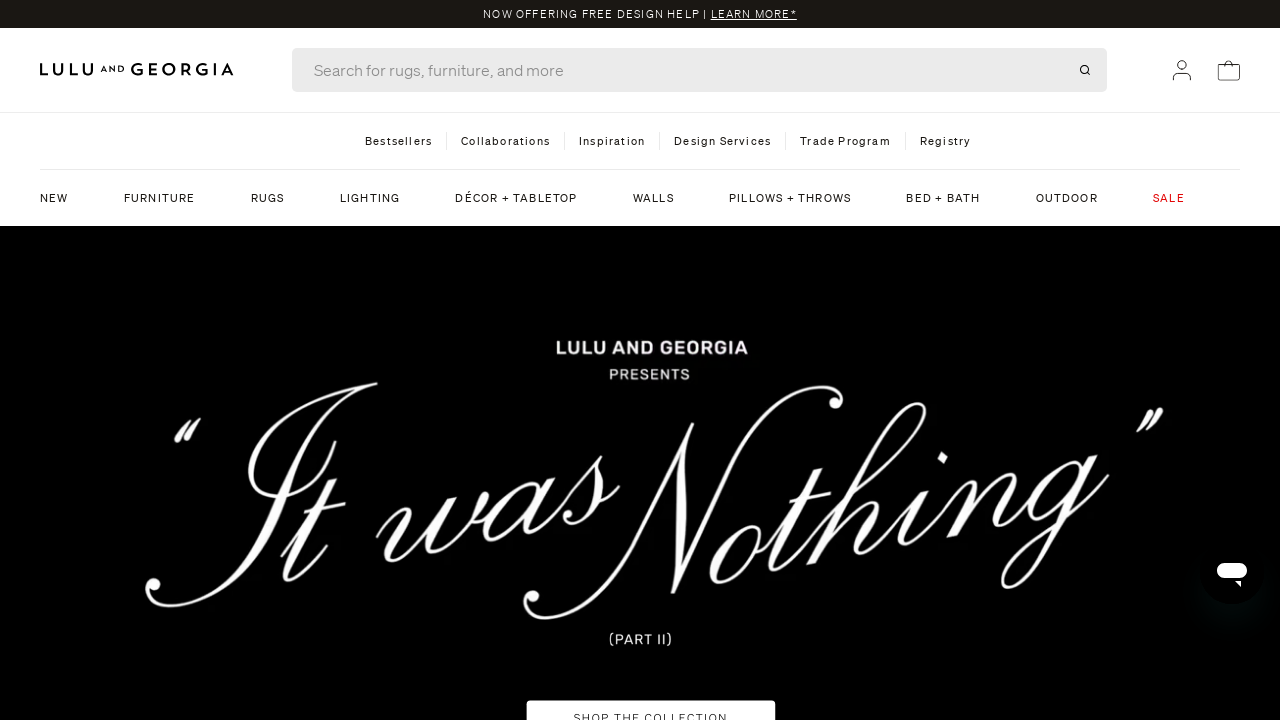